Navigates to an anime page on MyAnimeList and waits for the reviews section to load

Starting URL: https://myanimelist.net/anime/55791

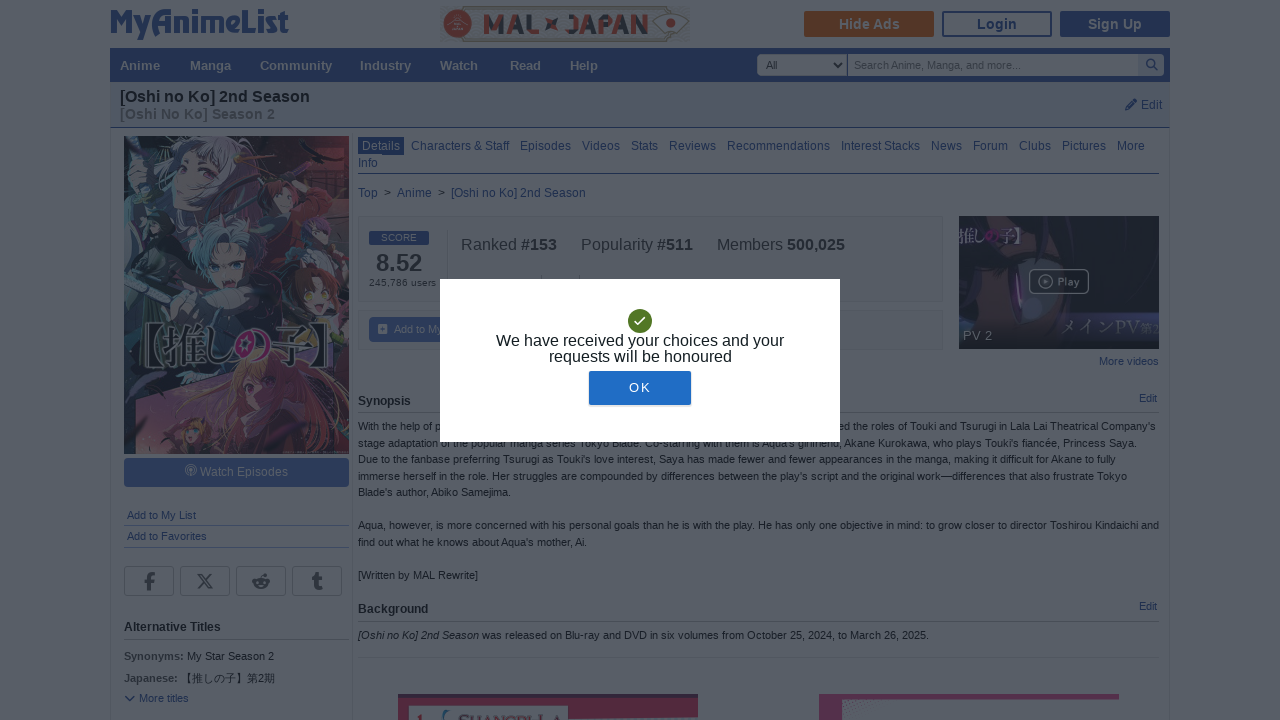

Navigated to anime page at https://myanimelist.net/anime/55791
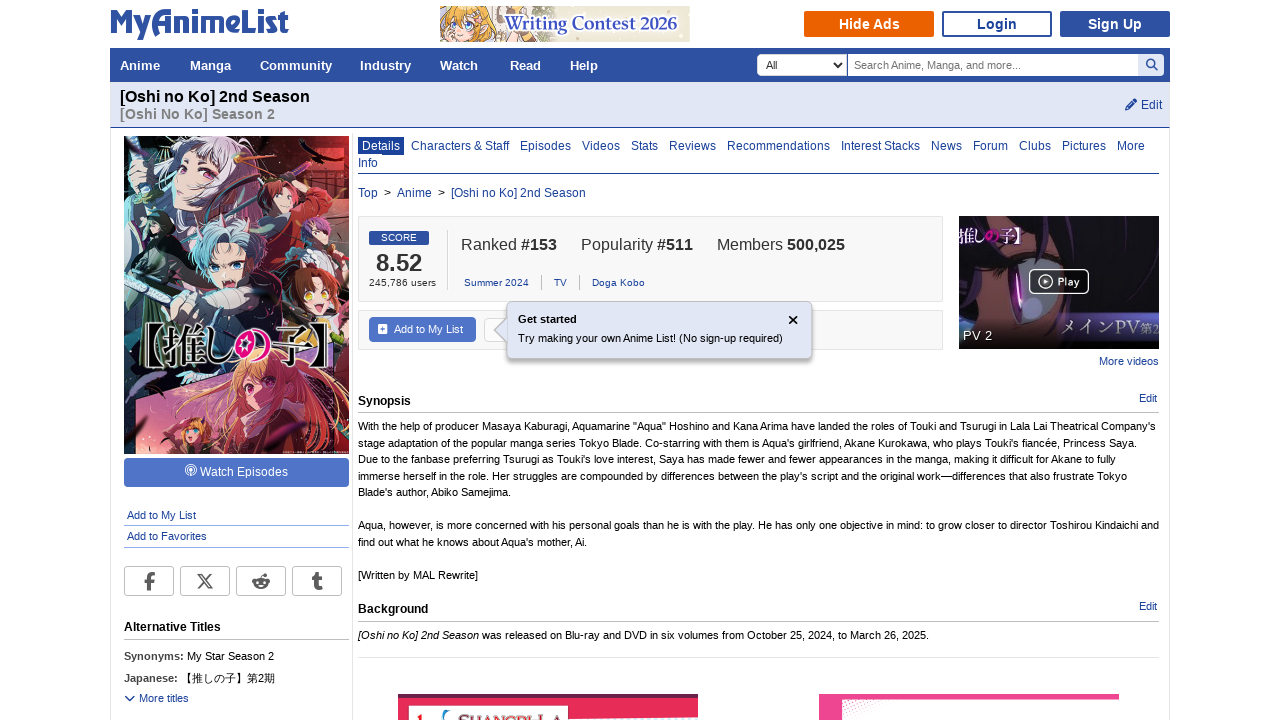

Reviews section loaded on anime page
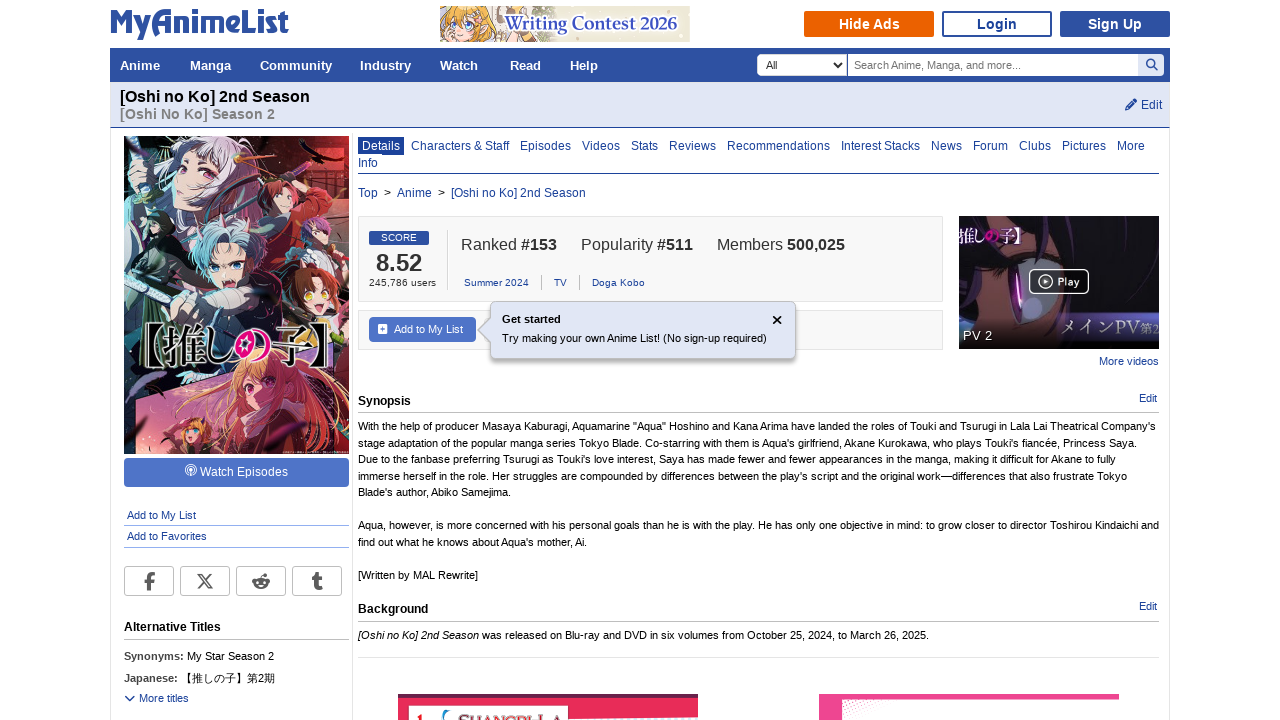

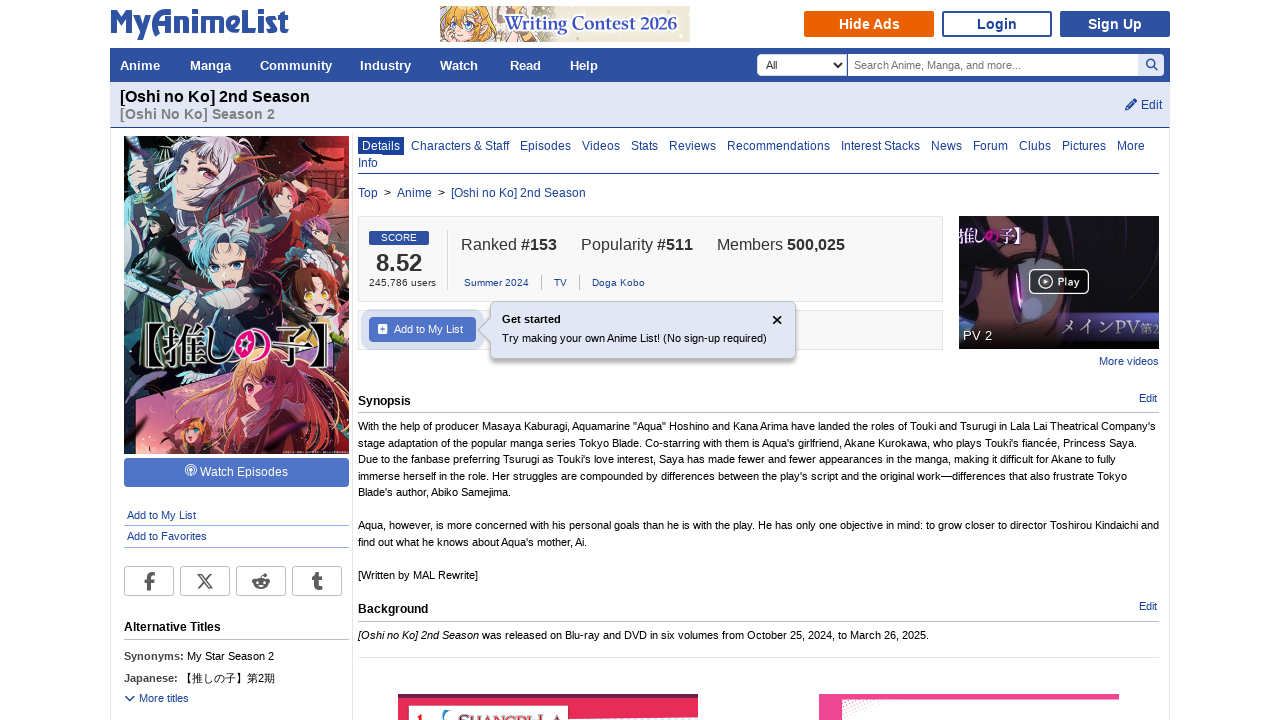